Tests clicking the Pavilion link which opens a new window, switches to it, verifies menu texts, then closes and returns to main window.

Starting URL: https://skpatro.github.io/demo/iframes/

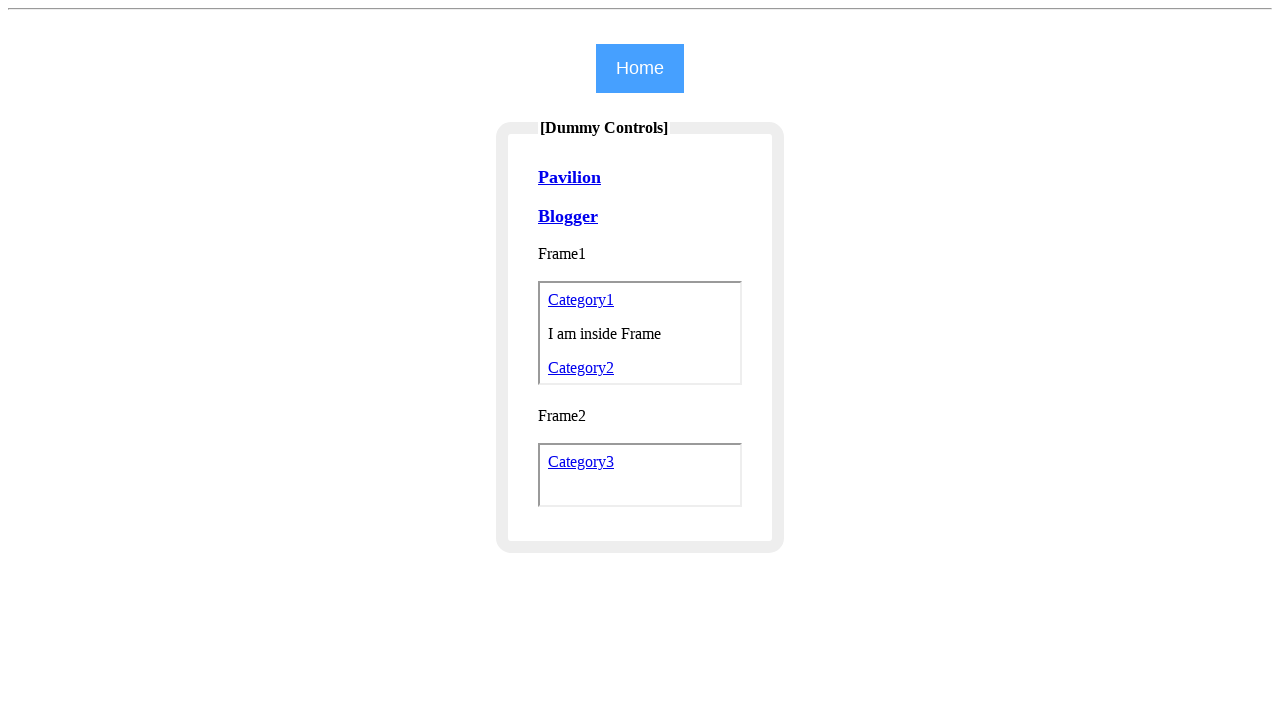

Clicked Pavilion link which opened a new window at (570, 177) on xpath=//a[text() = 'Pavilion']
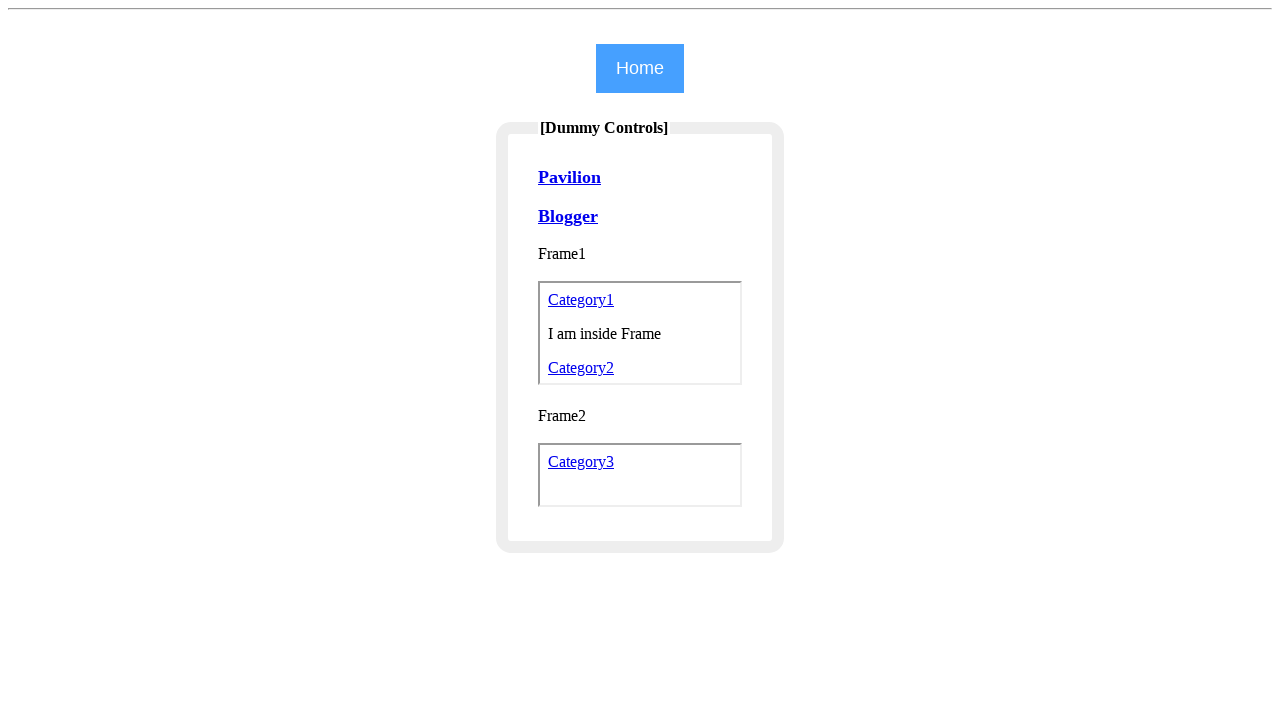

Switched to new window and waited for page to load
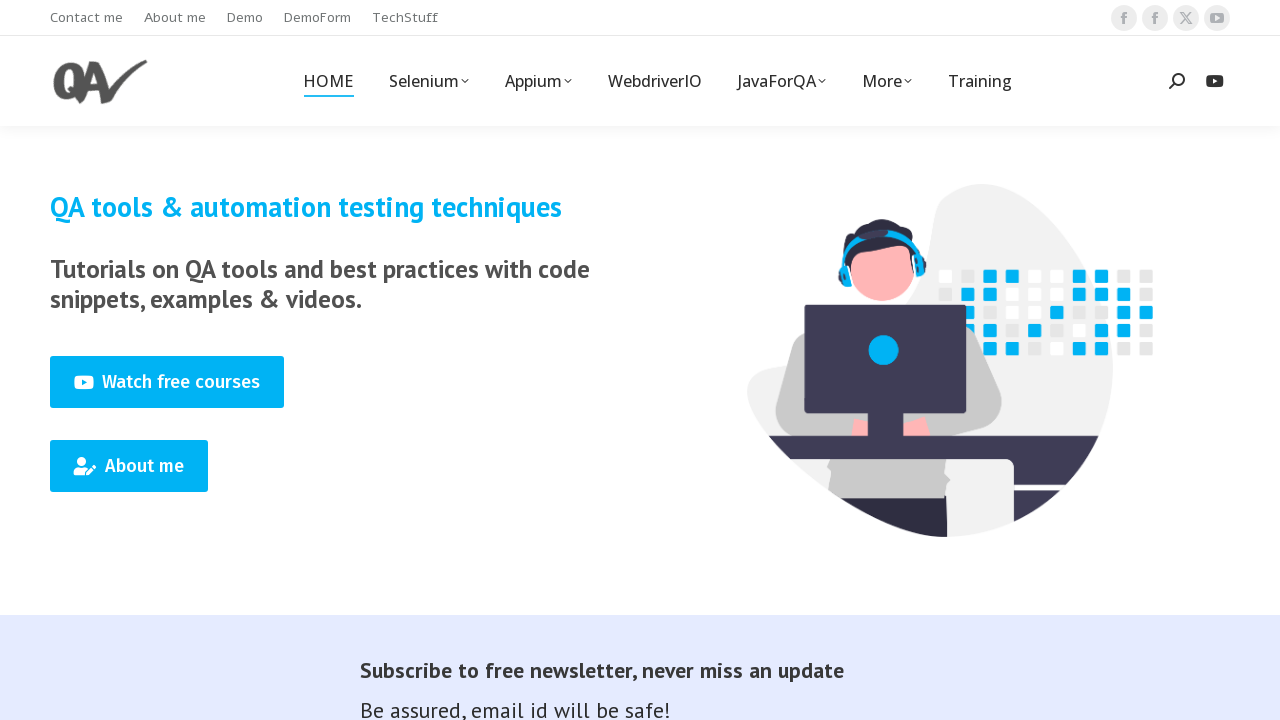

Verified menu text elements are present on Pavilion page
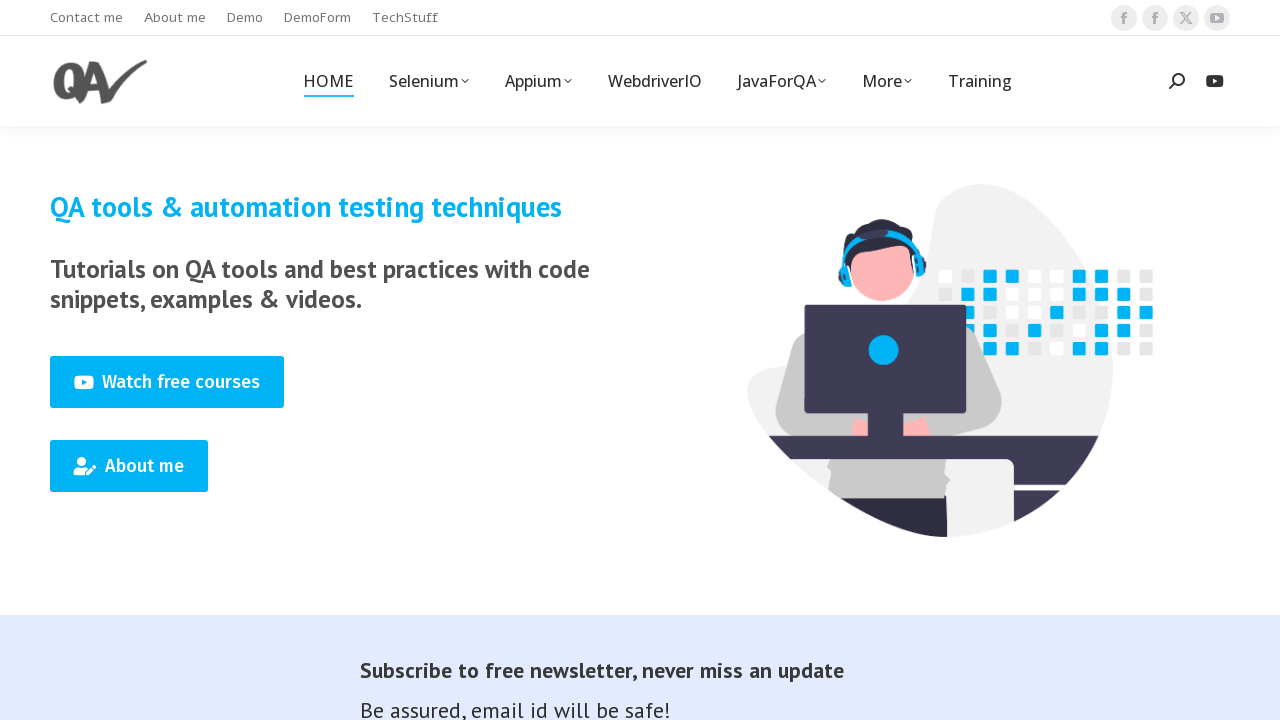

Closed the Pavilion window
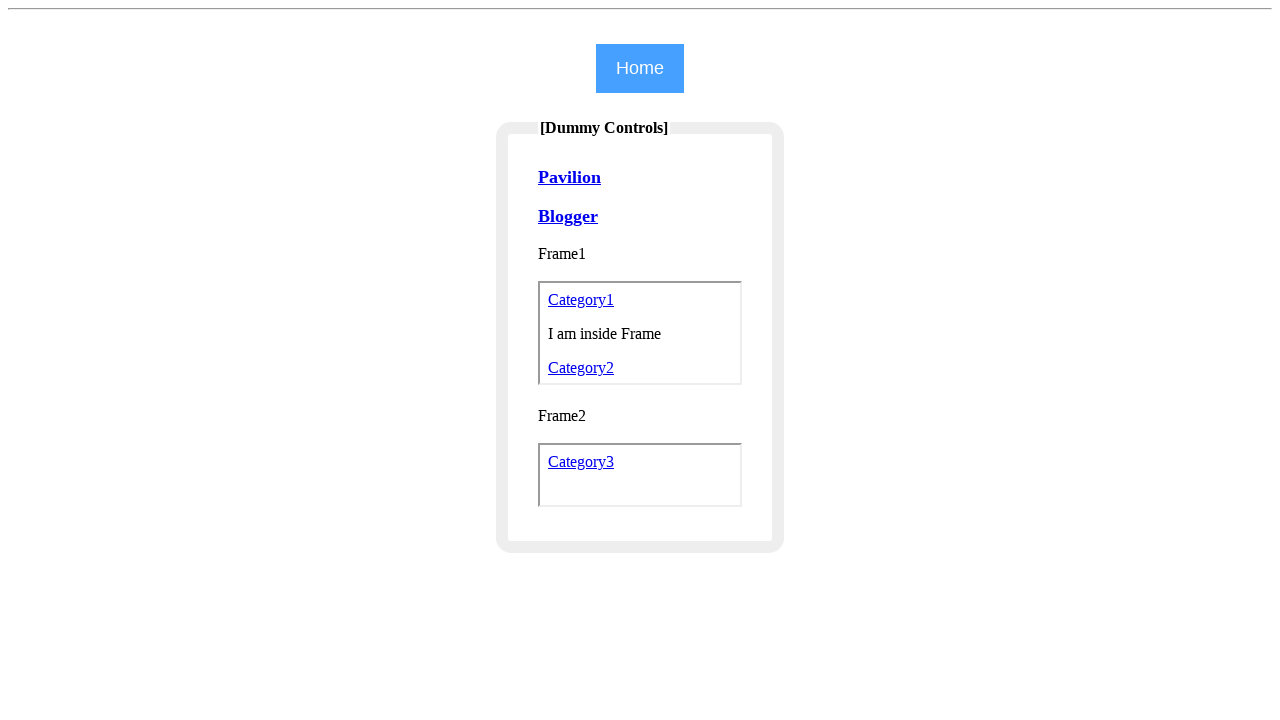

Verified Pavilion link is still displayed on original page
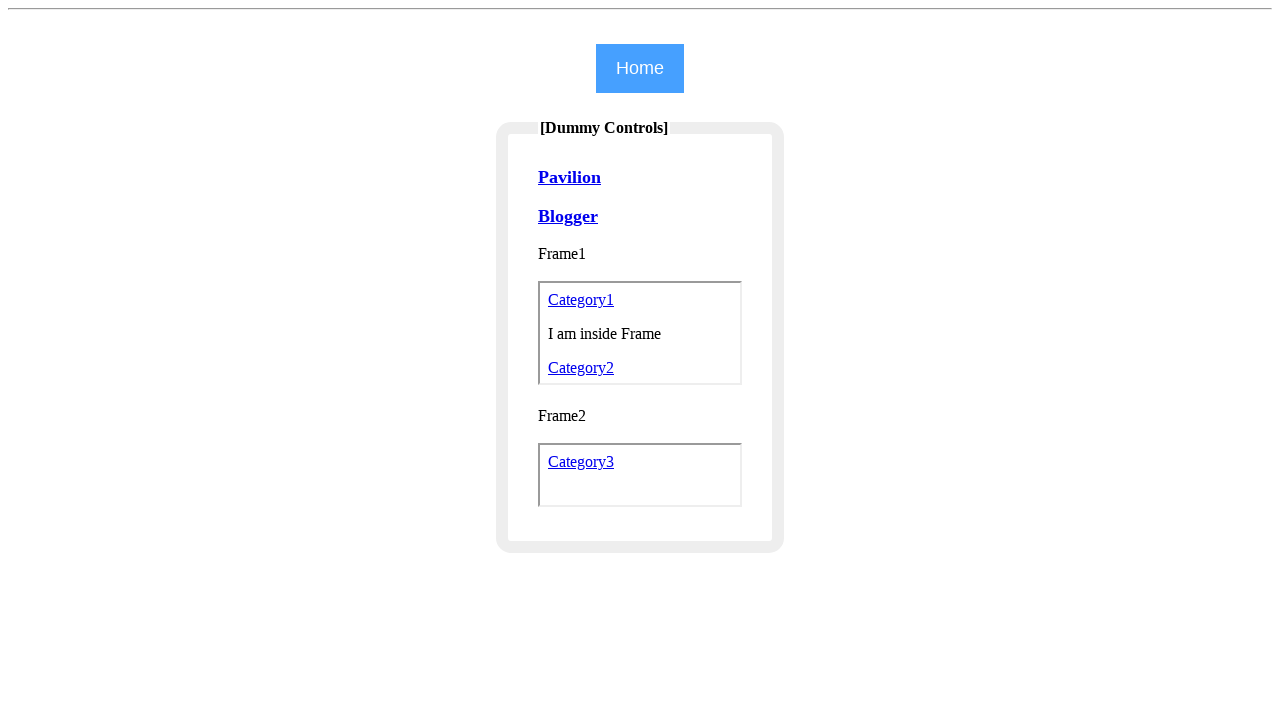

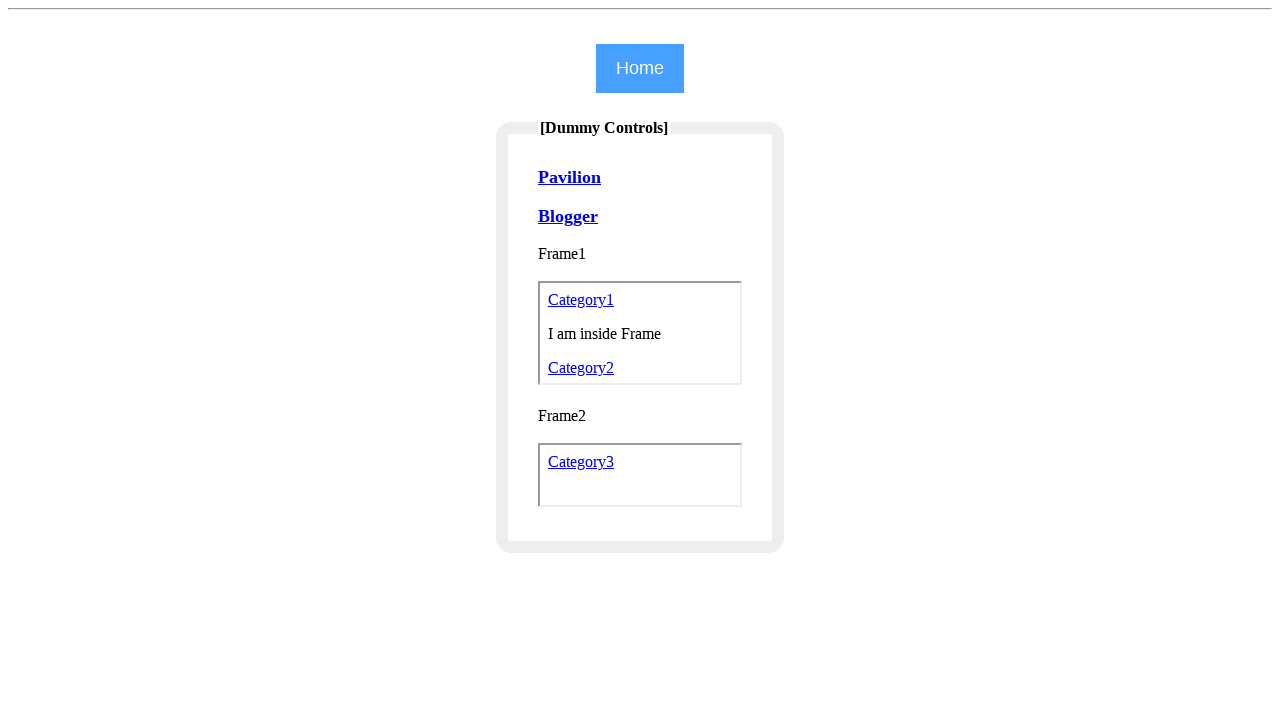